Tests that clicking Clear completed removes completed items from the list

Starting URL: https://demo.playwright.dev/todomvc

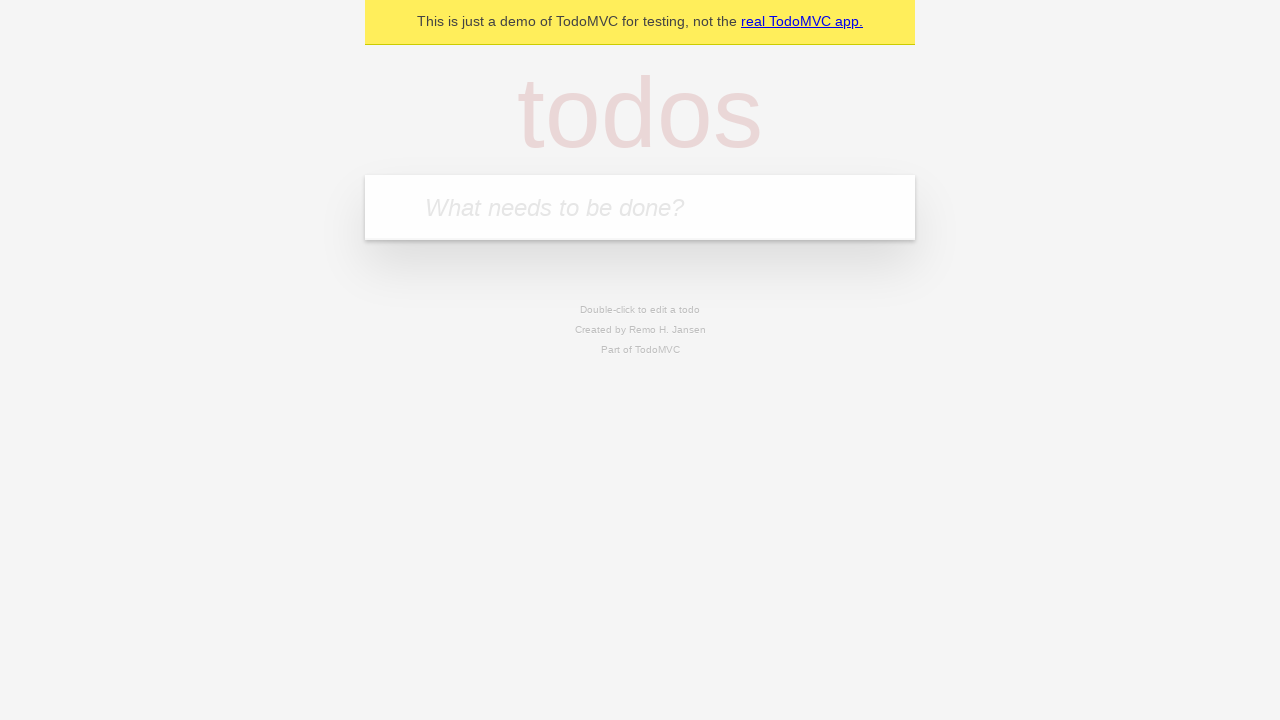

Filled todo input with 'watch monty python' on internal:attr=[placeholder="What needs to be done?"i]
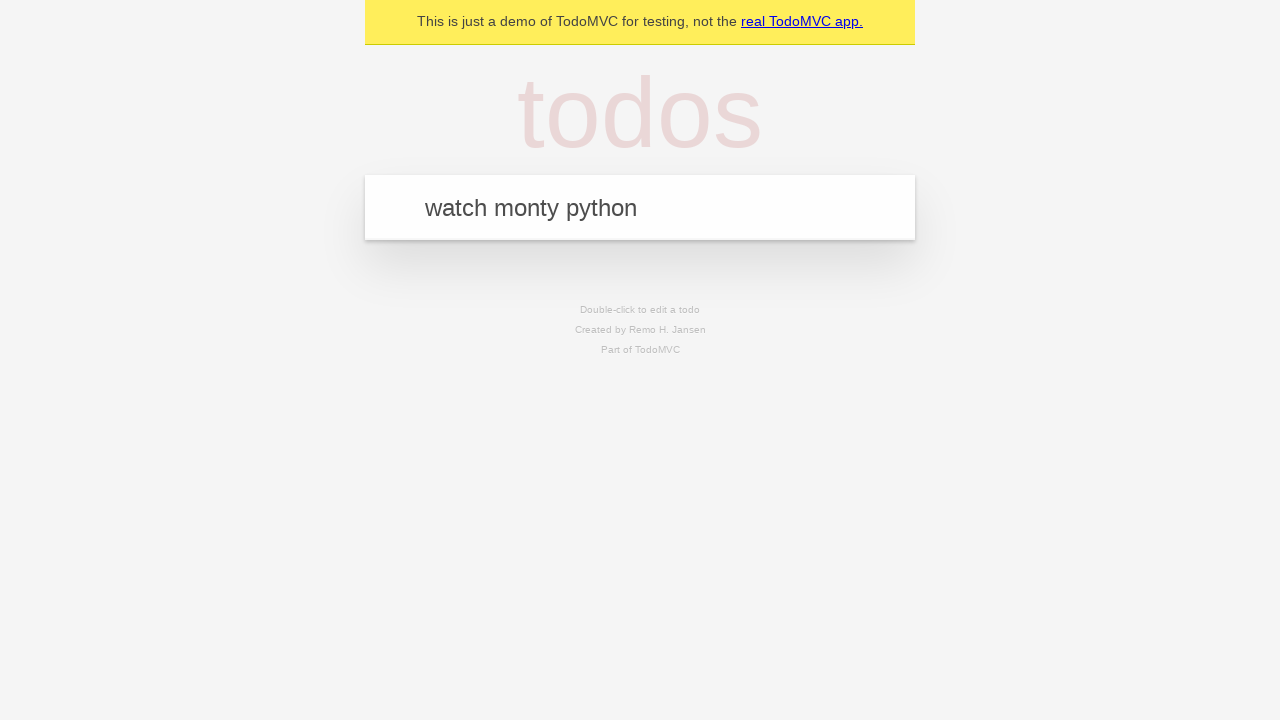

Pressed Enter to add todo 'watch monty python' on internal:attr=[placeholder="What needs to be done?"i]
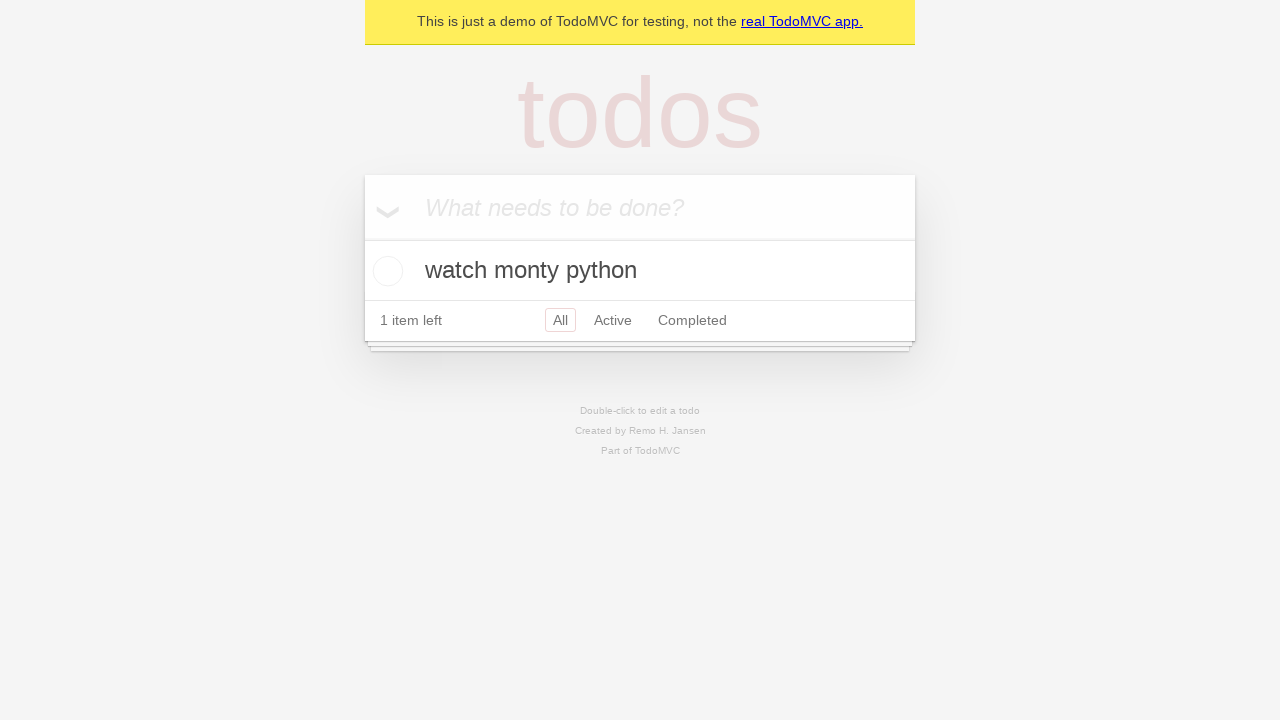

Filled todo input with 'feed the cat' on internal:attr=[placeholder="What needs to be done?"i]
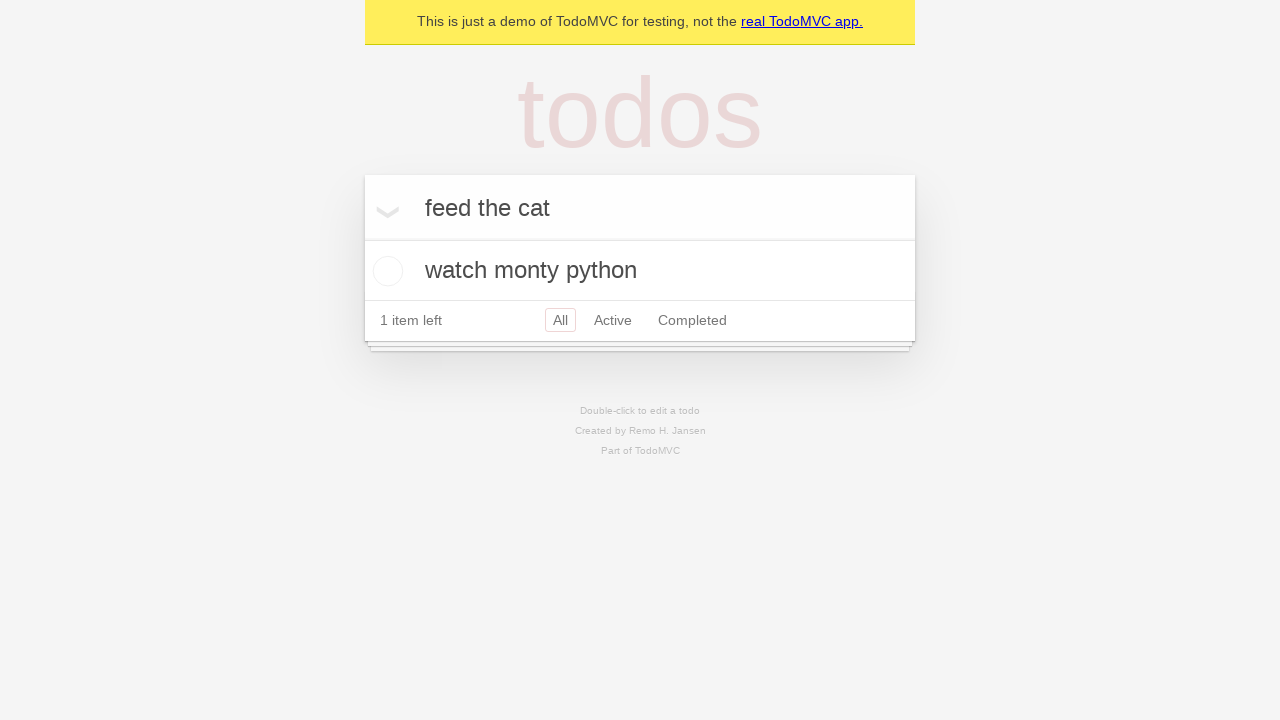

Pressed Enter to add todo 'feed the cat' on internal:attr=[placeholder="What needs to be done?"i]
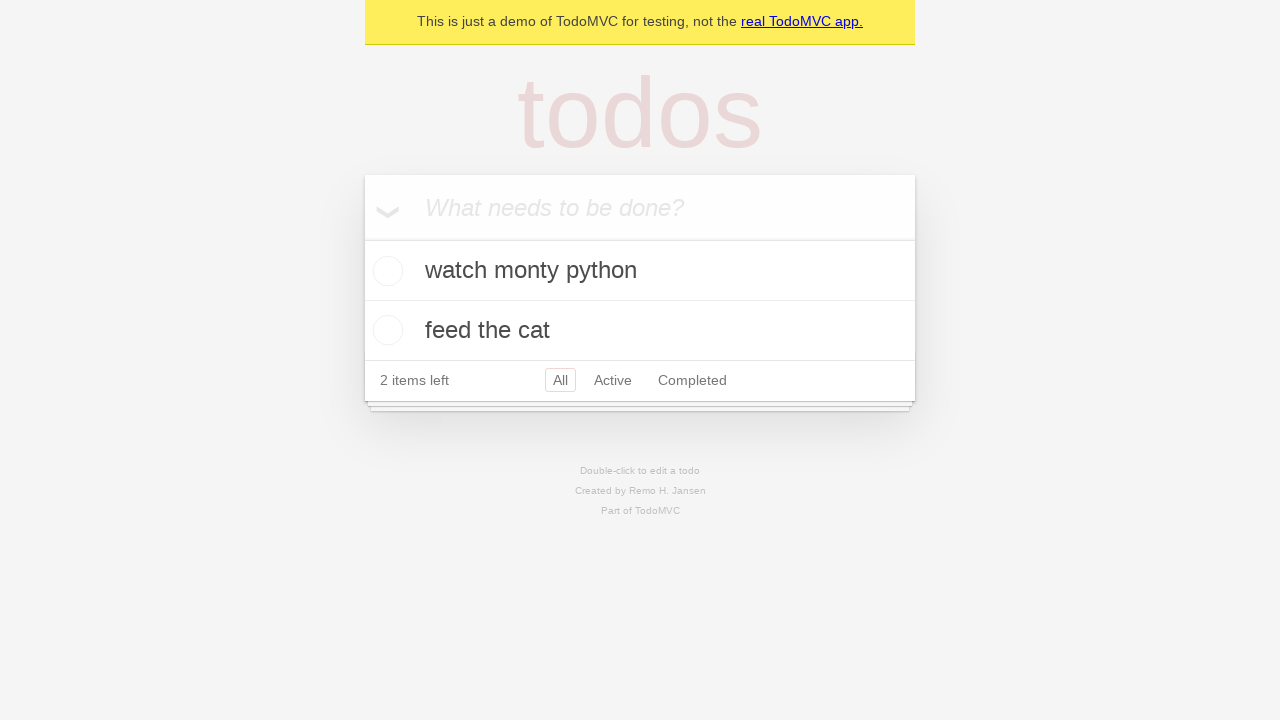

Filled todo input with 'book a doctors appointment' on internal:attr=[placeholder="What needs to be done?"i]
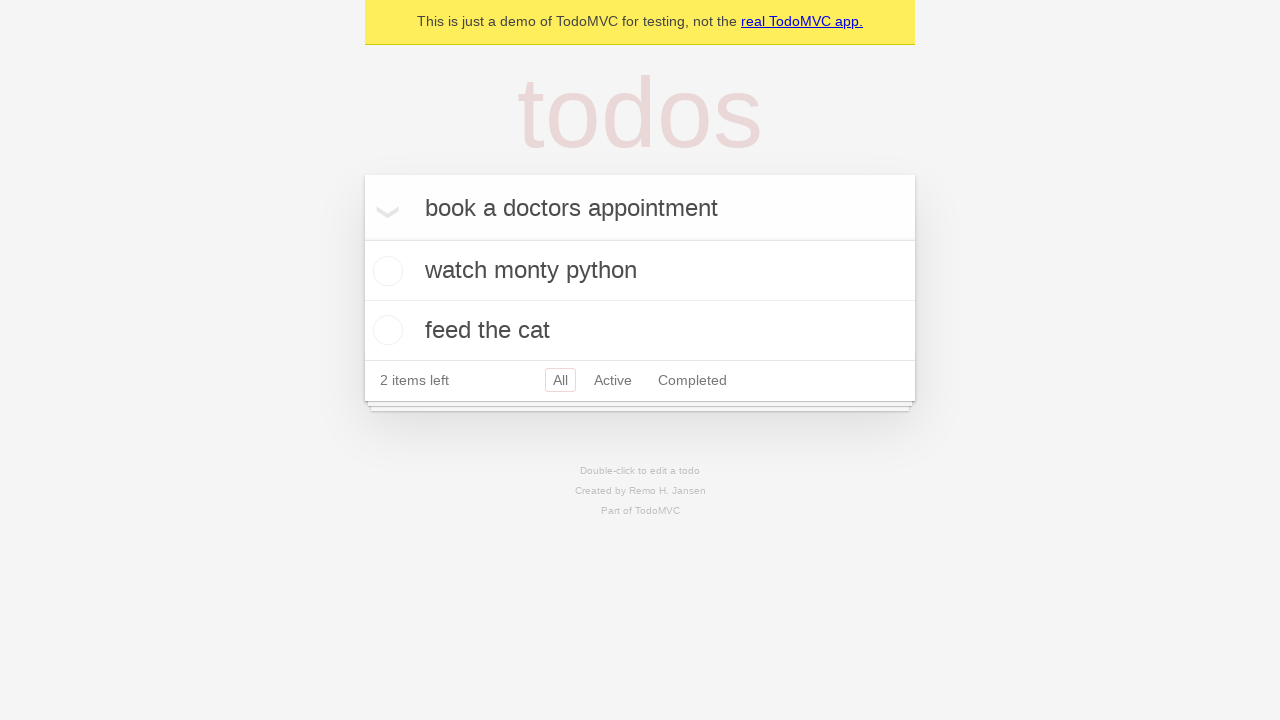

Pressed Enter to add todo 'book a doctors appointment' on internal:attr=[placeholder="What needs to be done?"i]
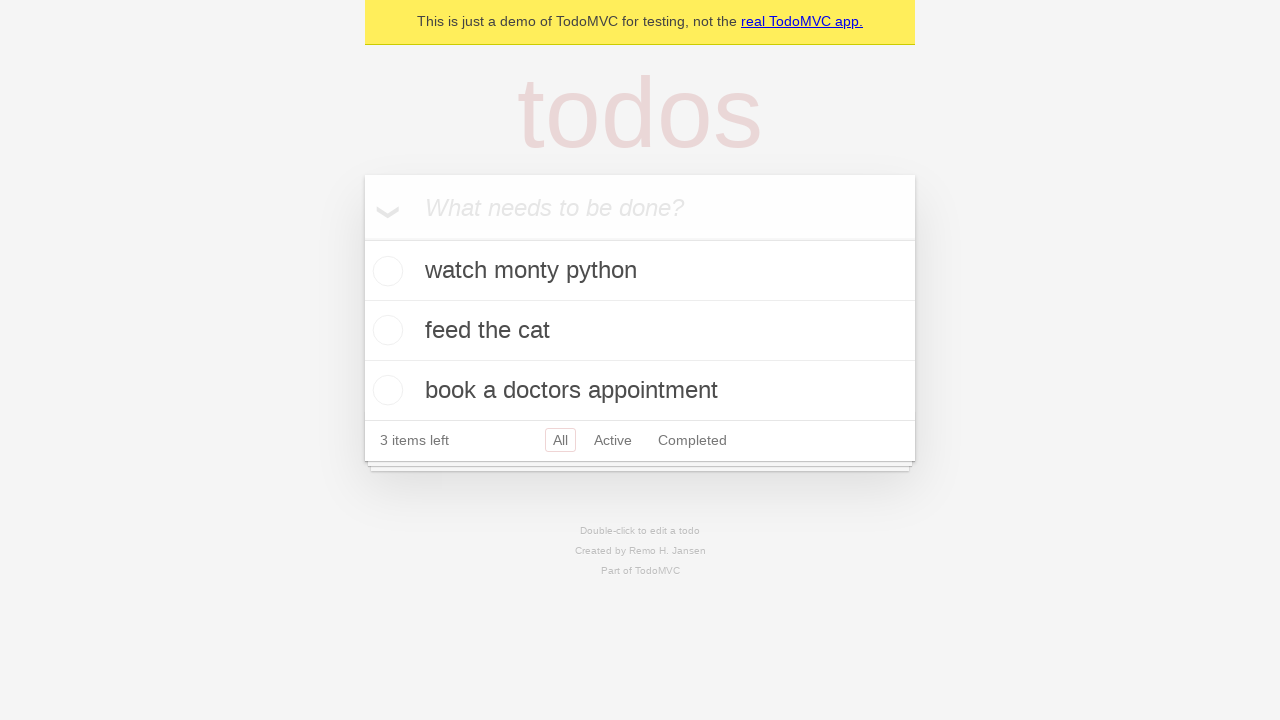

Located all todo items
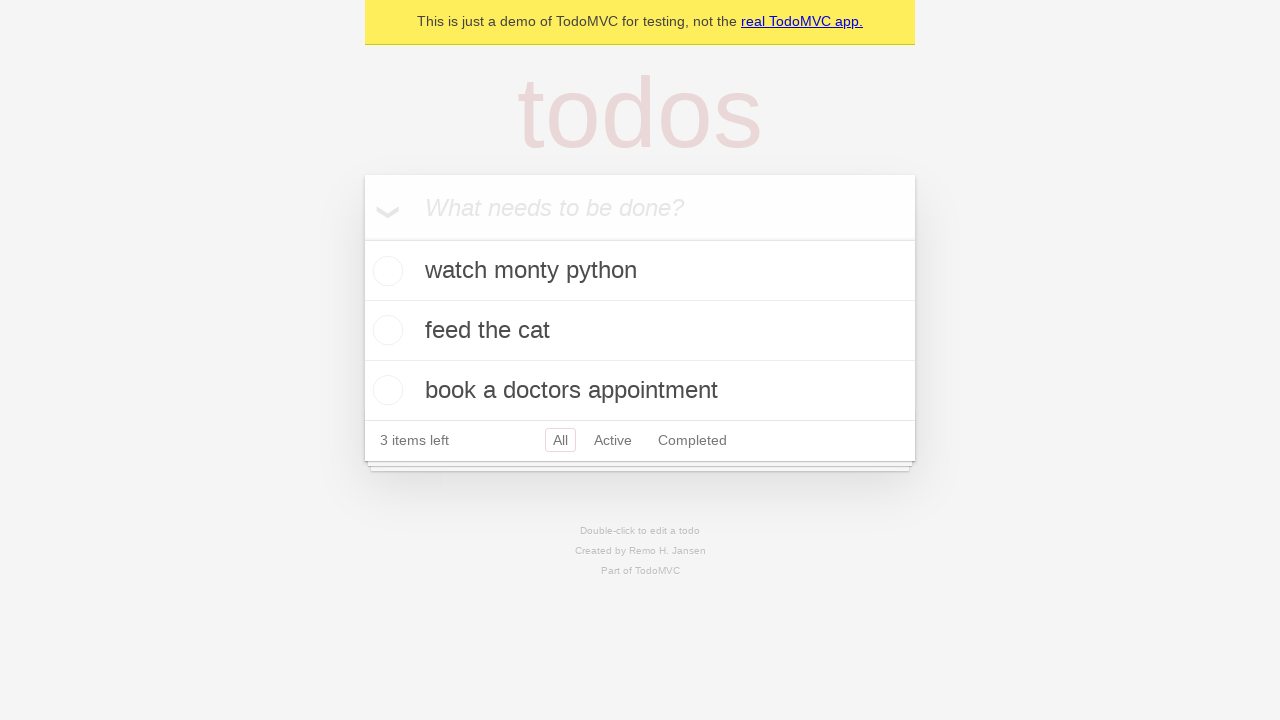

Checked the second todo item to mark it as completed at (385, 330) on internal:testid=[data-testid="todo-item"s] >> nth=1 >> internal:role=checkbox
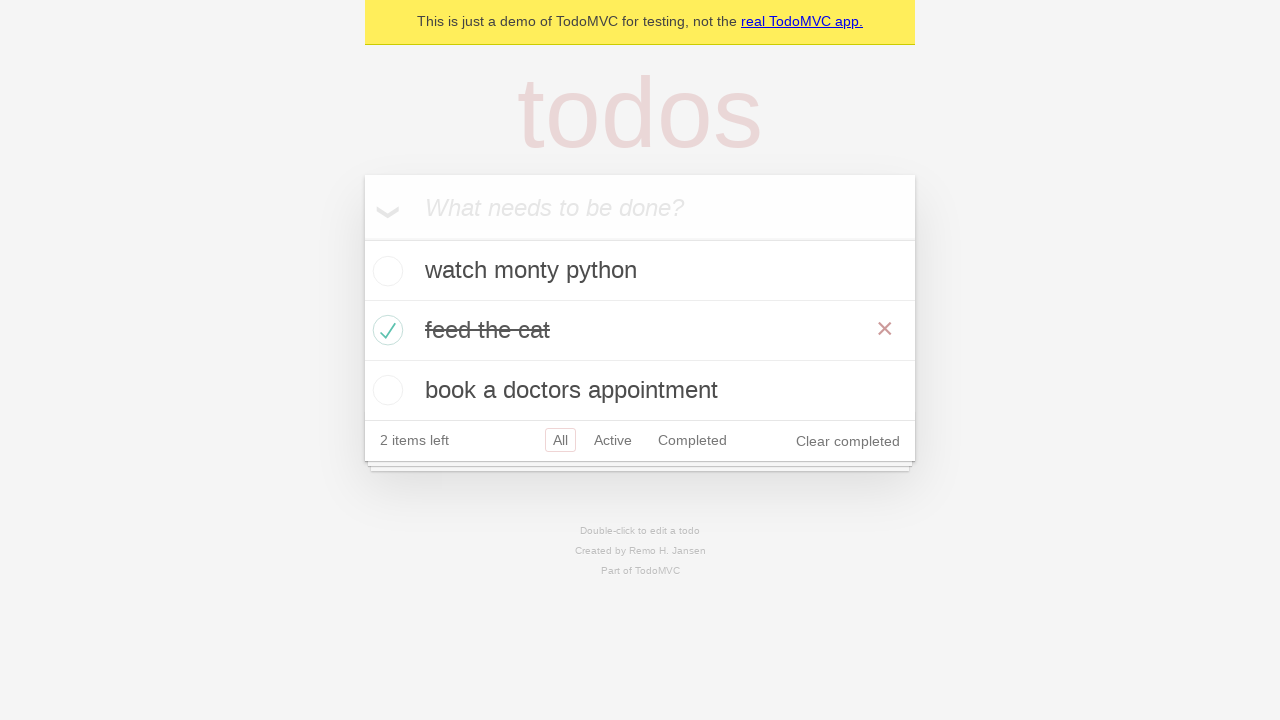

Clicked 'Clear completed' button to remove completed items at (848, 441) on internal:role=button[name="Clear completed"i]
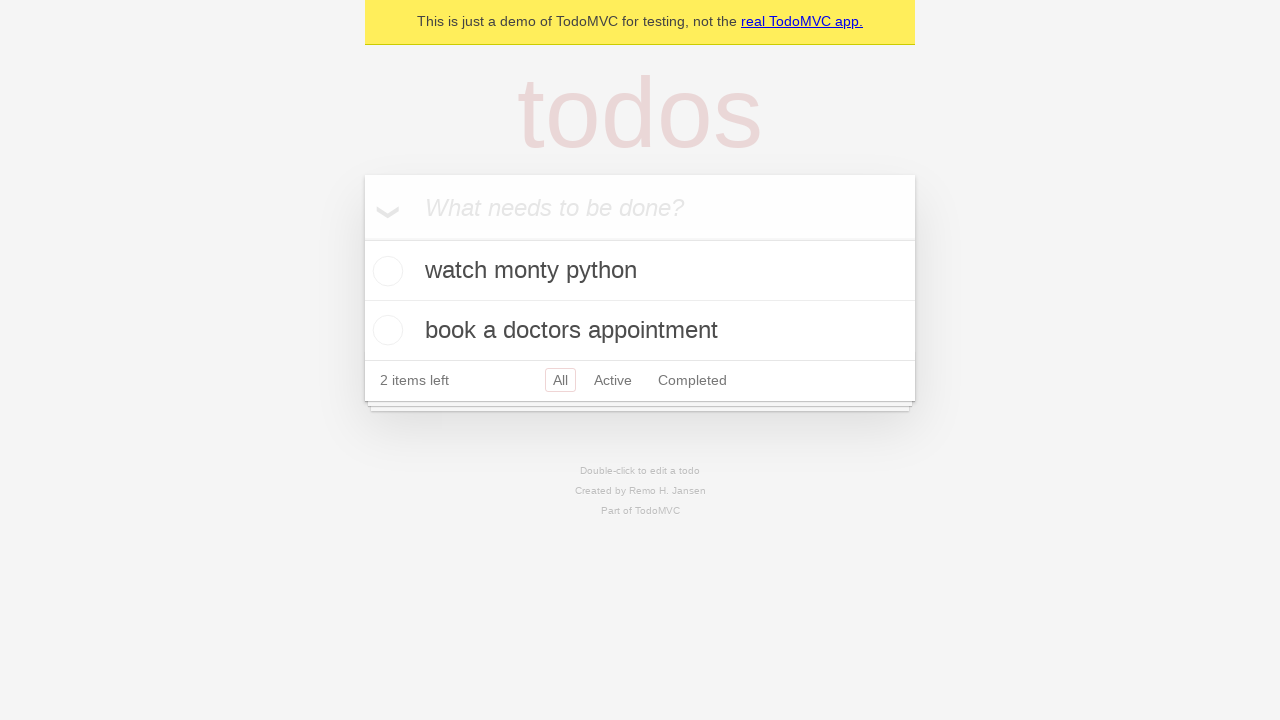

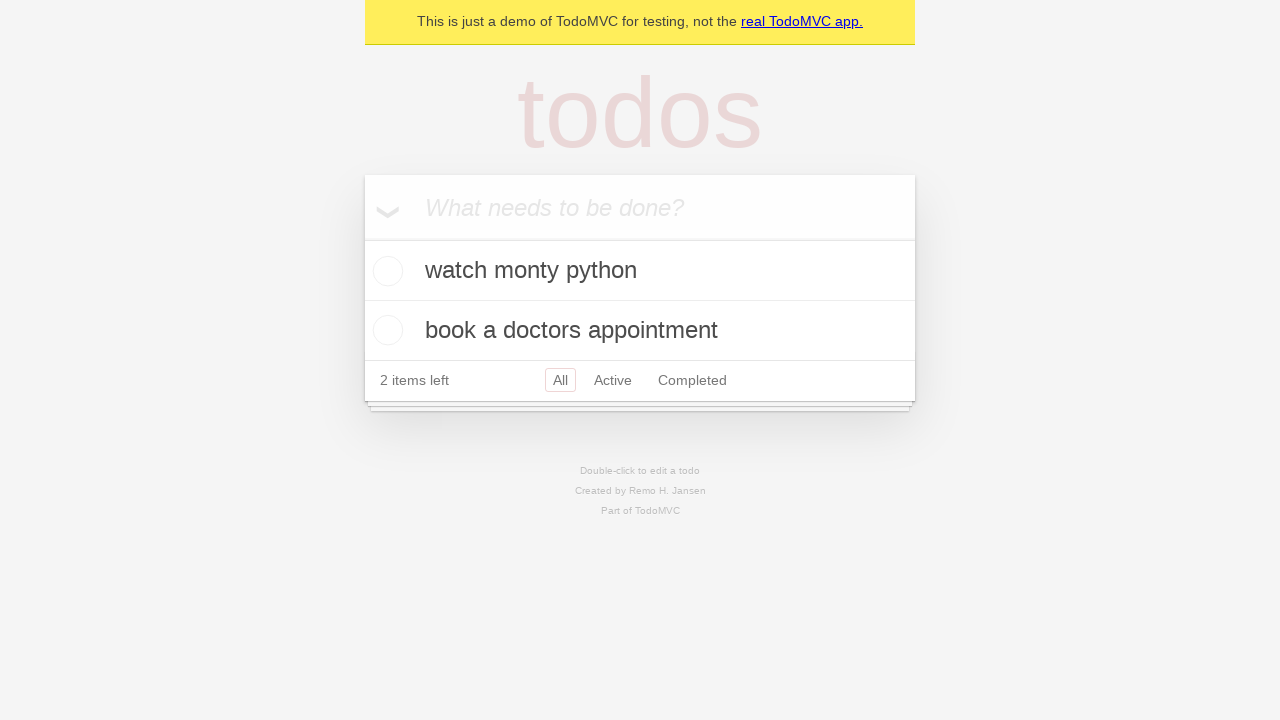